Tests radio button interactions on W3Schools demo page by checking various radio button options within an iframe (HTML language option, age range options) and submitting the form.

Starting URL: https://www.w3schools.com/tags/tryit.asp?filename=tryhtml5_input_type_radio

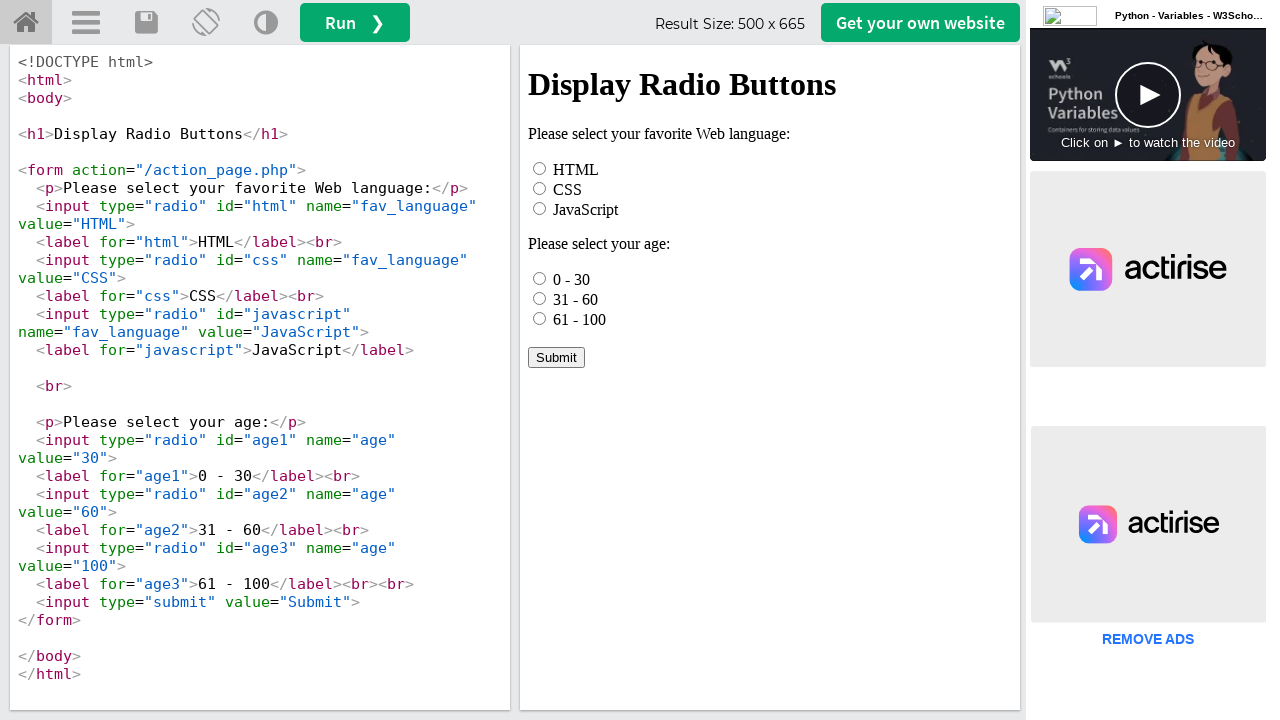

Clicked HTML radio button in web language group at (540, 168) on iframe[name="iframeResult"] >> internal:control=enter-frame >> #html
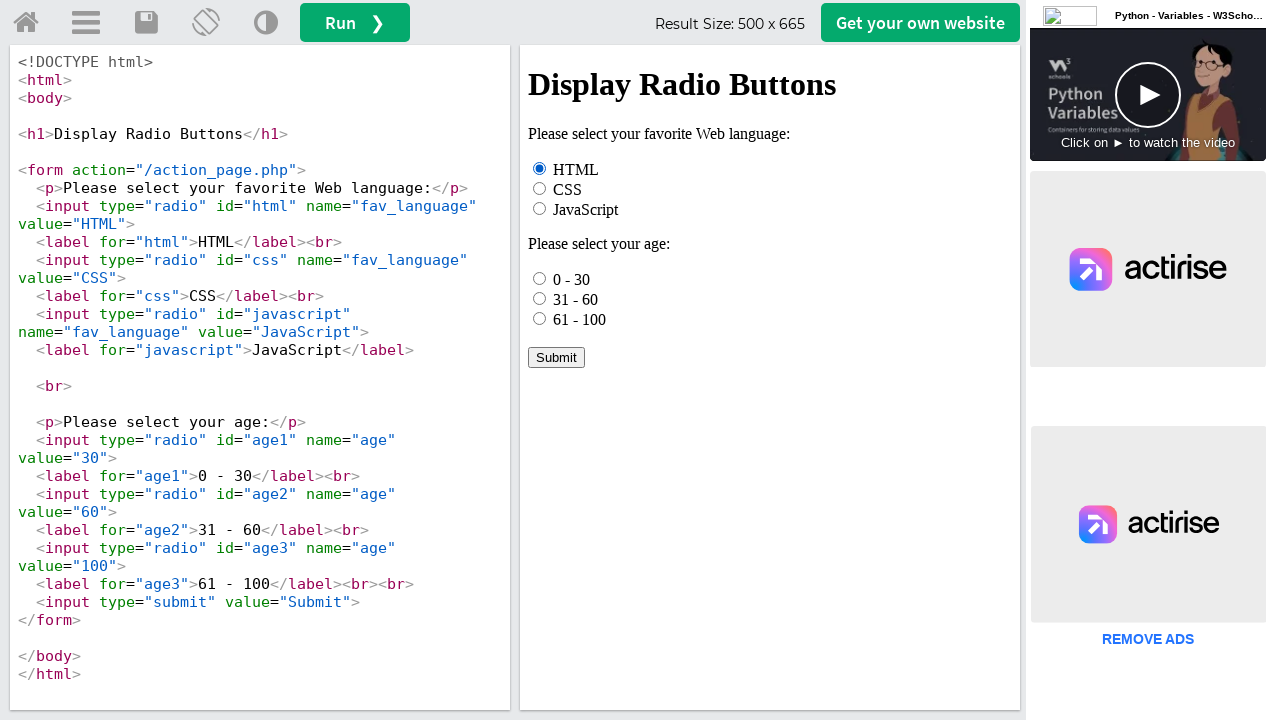

Checked first age range option (0 - 30) at (540, 278) on iframe[name="iframeResult"] >> internal:control=enter-frame >> input[name="age"]
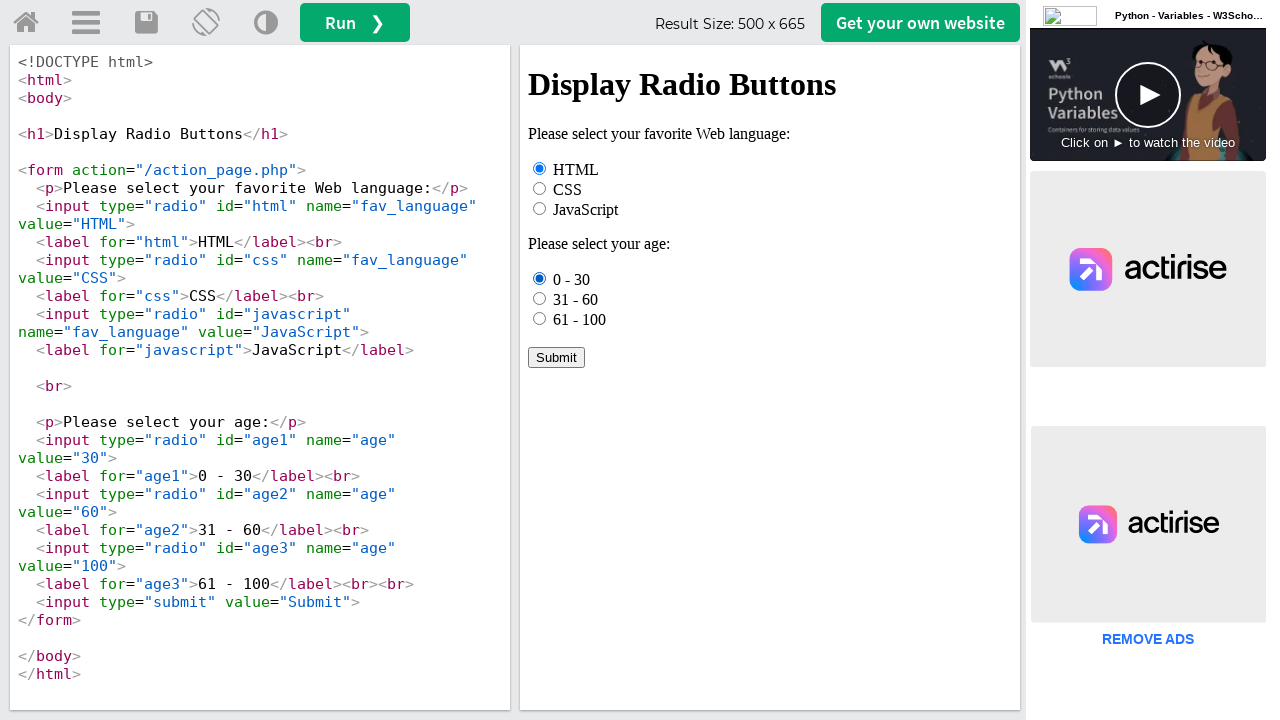

Clicked third age range option (61 - 100) at (540, 318) on iframe[name="iframeResult"] >> internal:control=enter-frame >> input[name="age"]
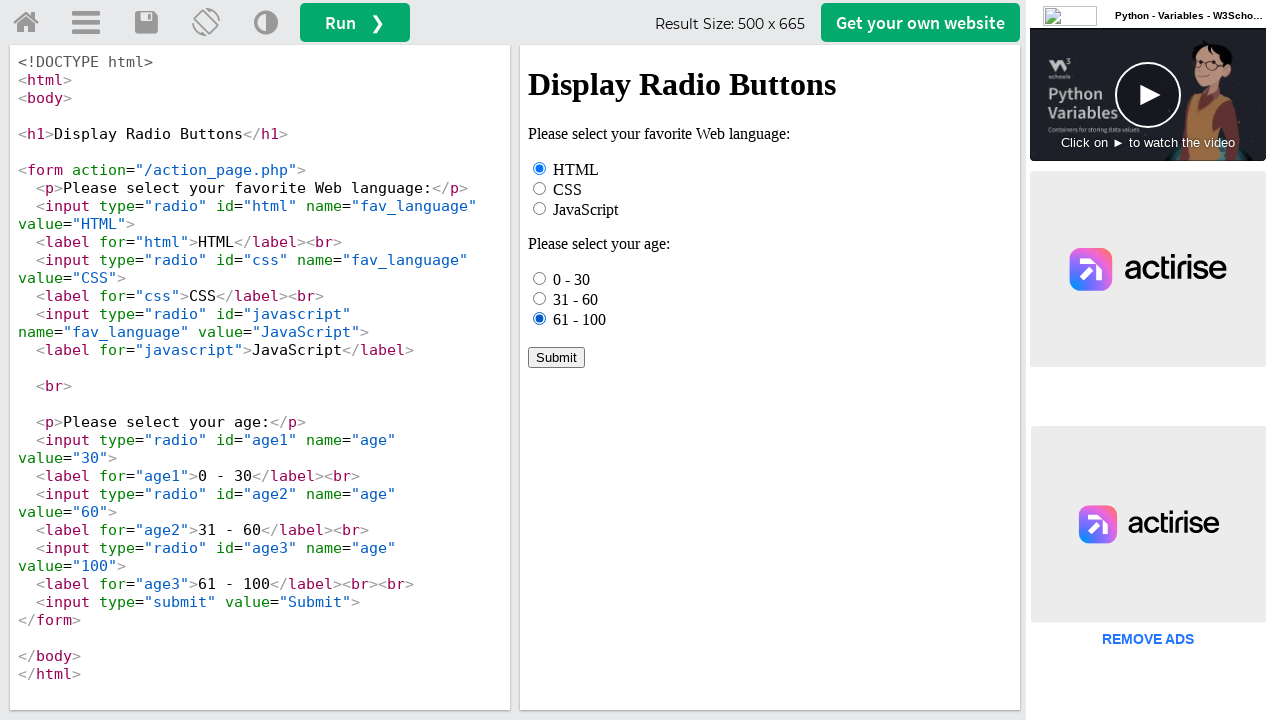

Clicked '31 - 60' age range option by label text at (576, 299) on iframe[name="iframeResult"] >> internal:control=enter-frame >> text=31 - 60
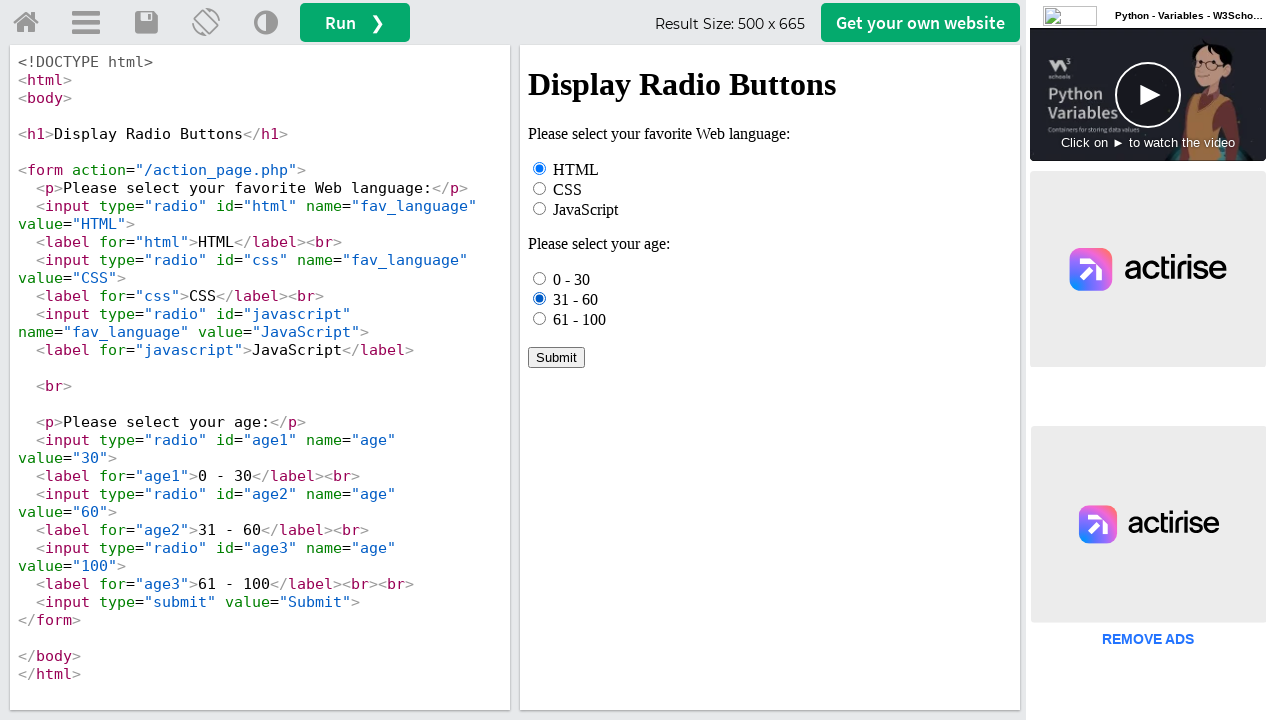

Clicked Submit button to submit form at (556, 357) on iframe[name="iframeResult"] >> internal:control=enter-frame >> text=Submit
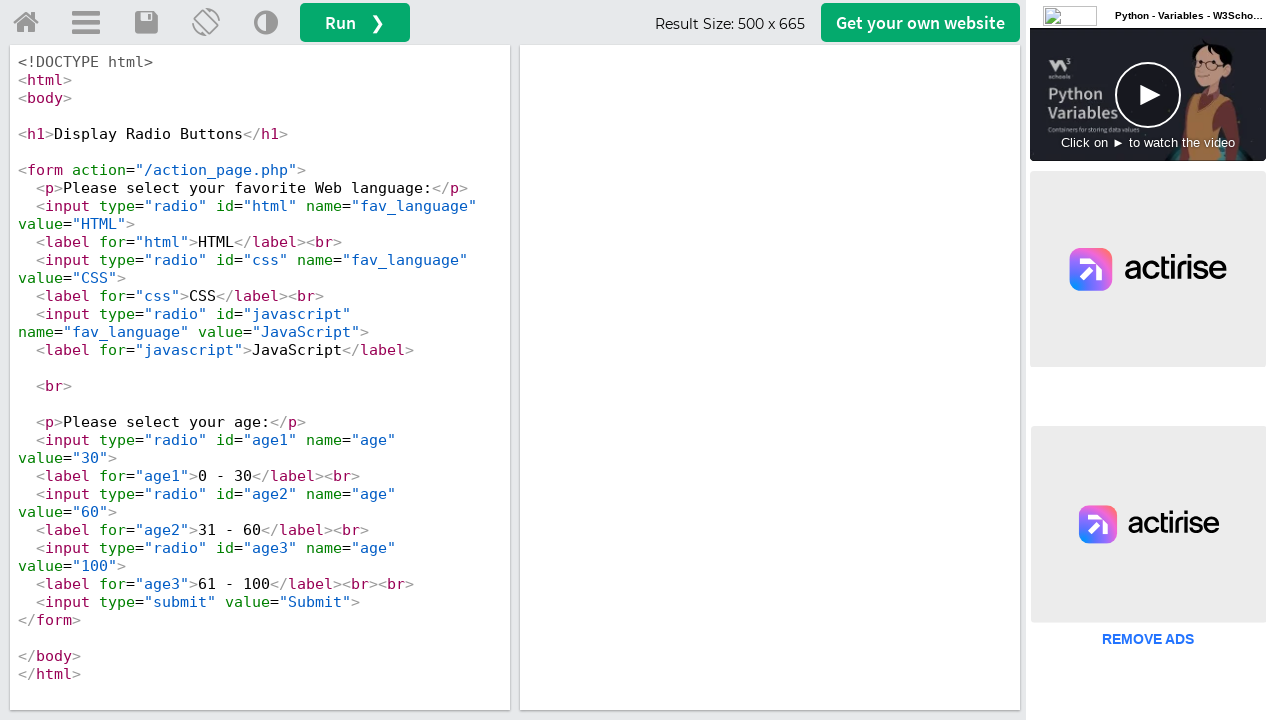

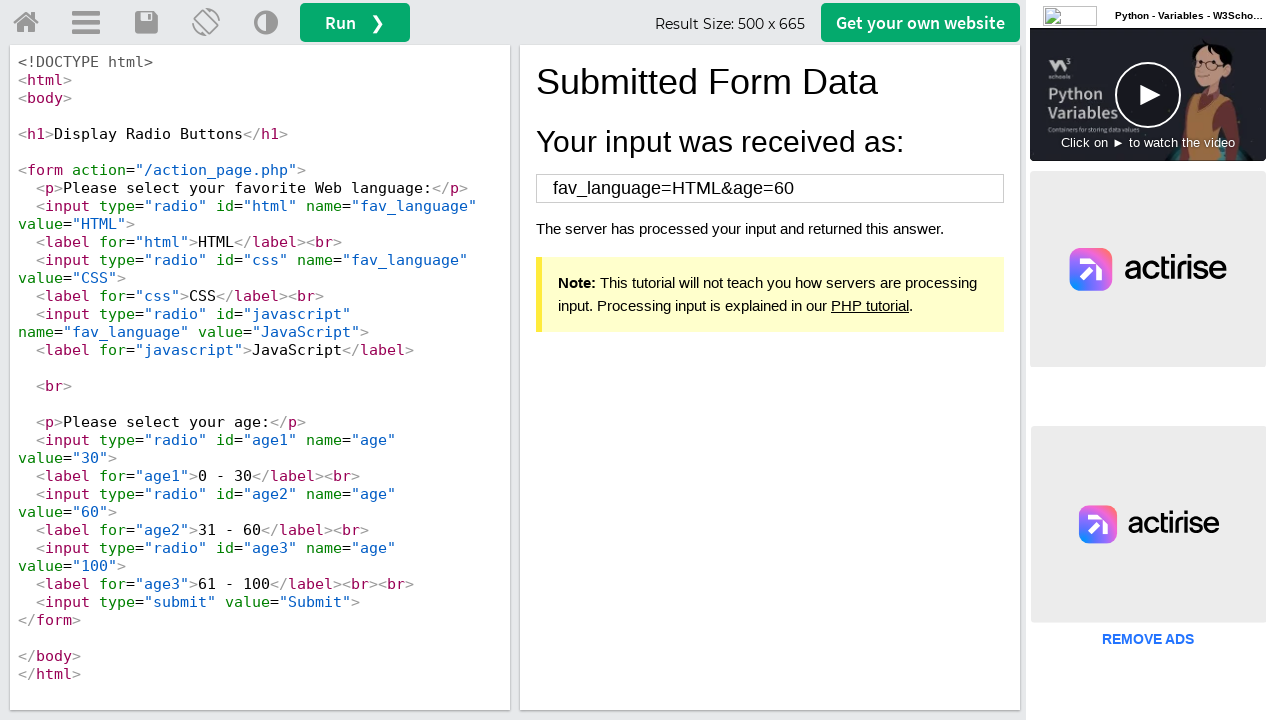